Navigates to a tutorial page about installing Maven on Windows and maximizes the browser window

Starting URL: https://phoenixnap.com/kb/install-maven-windows

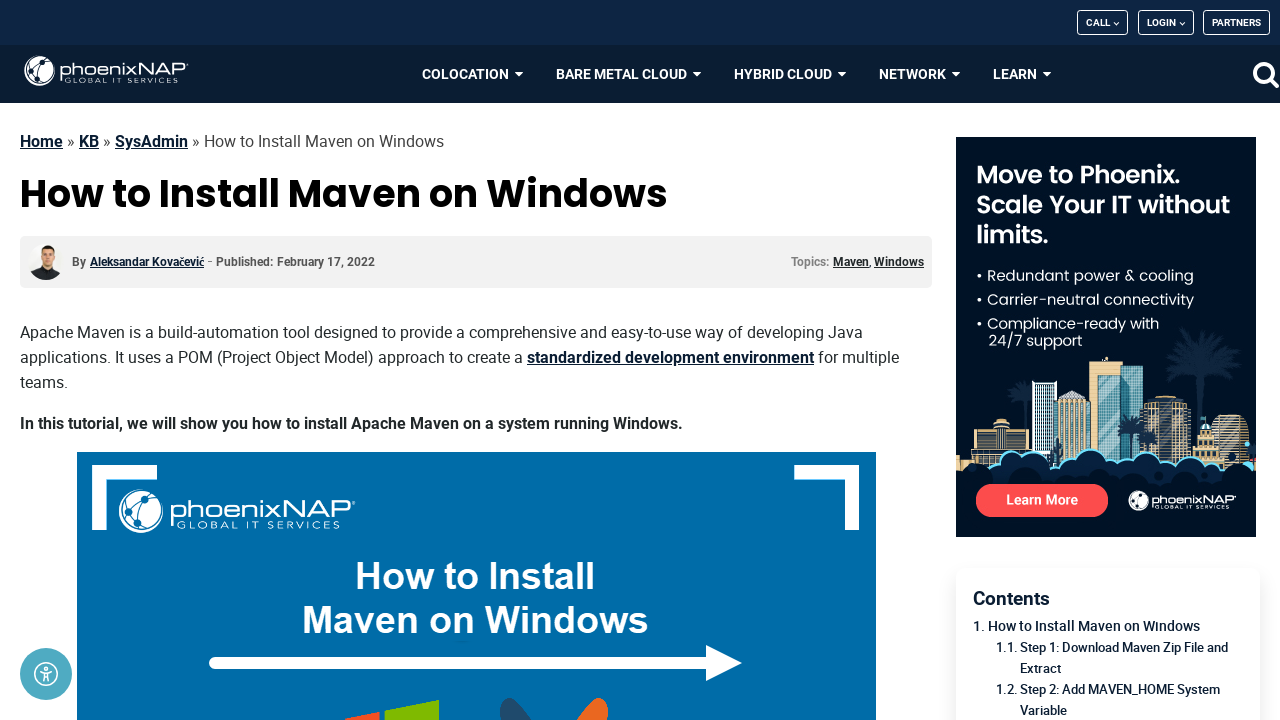

Navigated to Maven Windows installation tutorial page
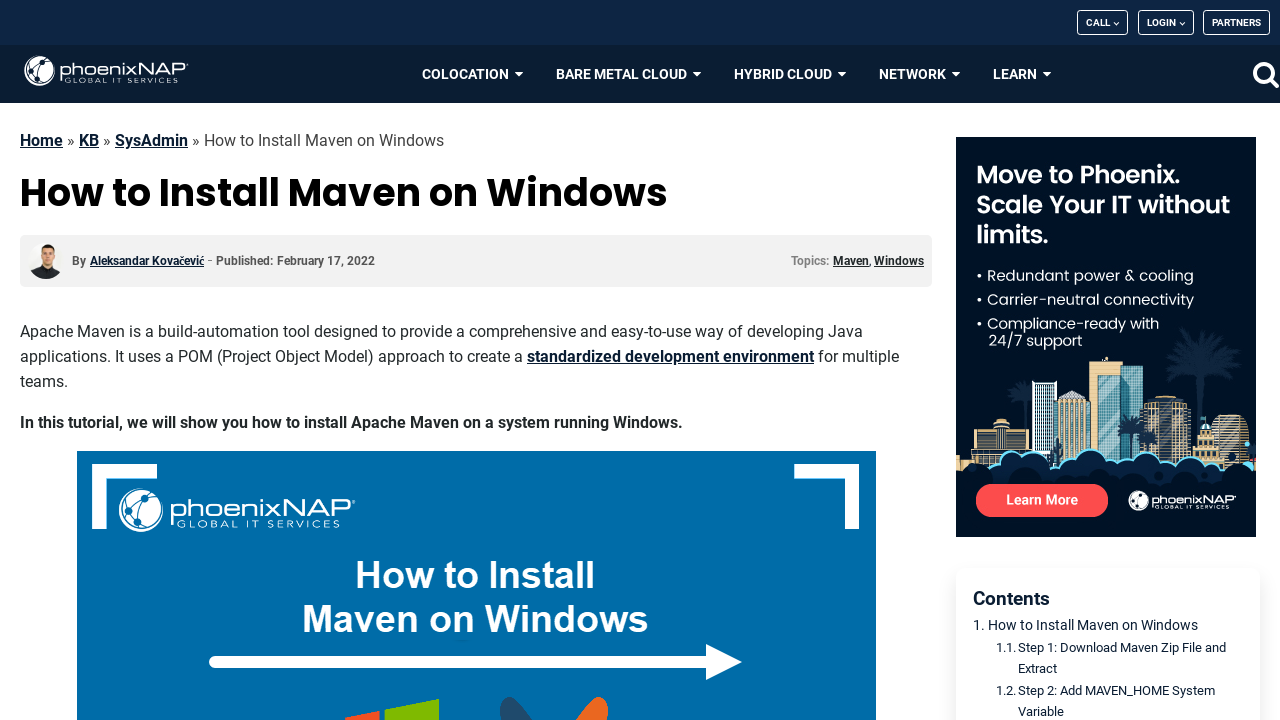

Maximized browser window to 1920x1080
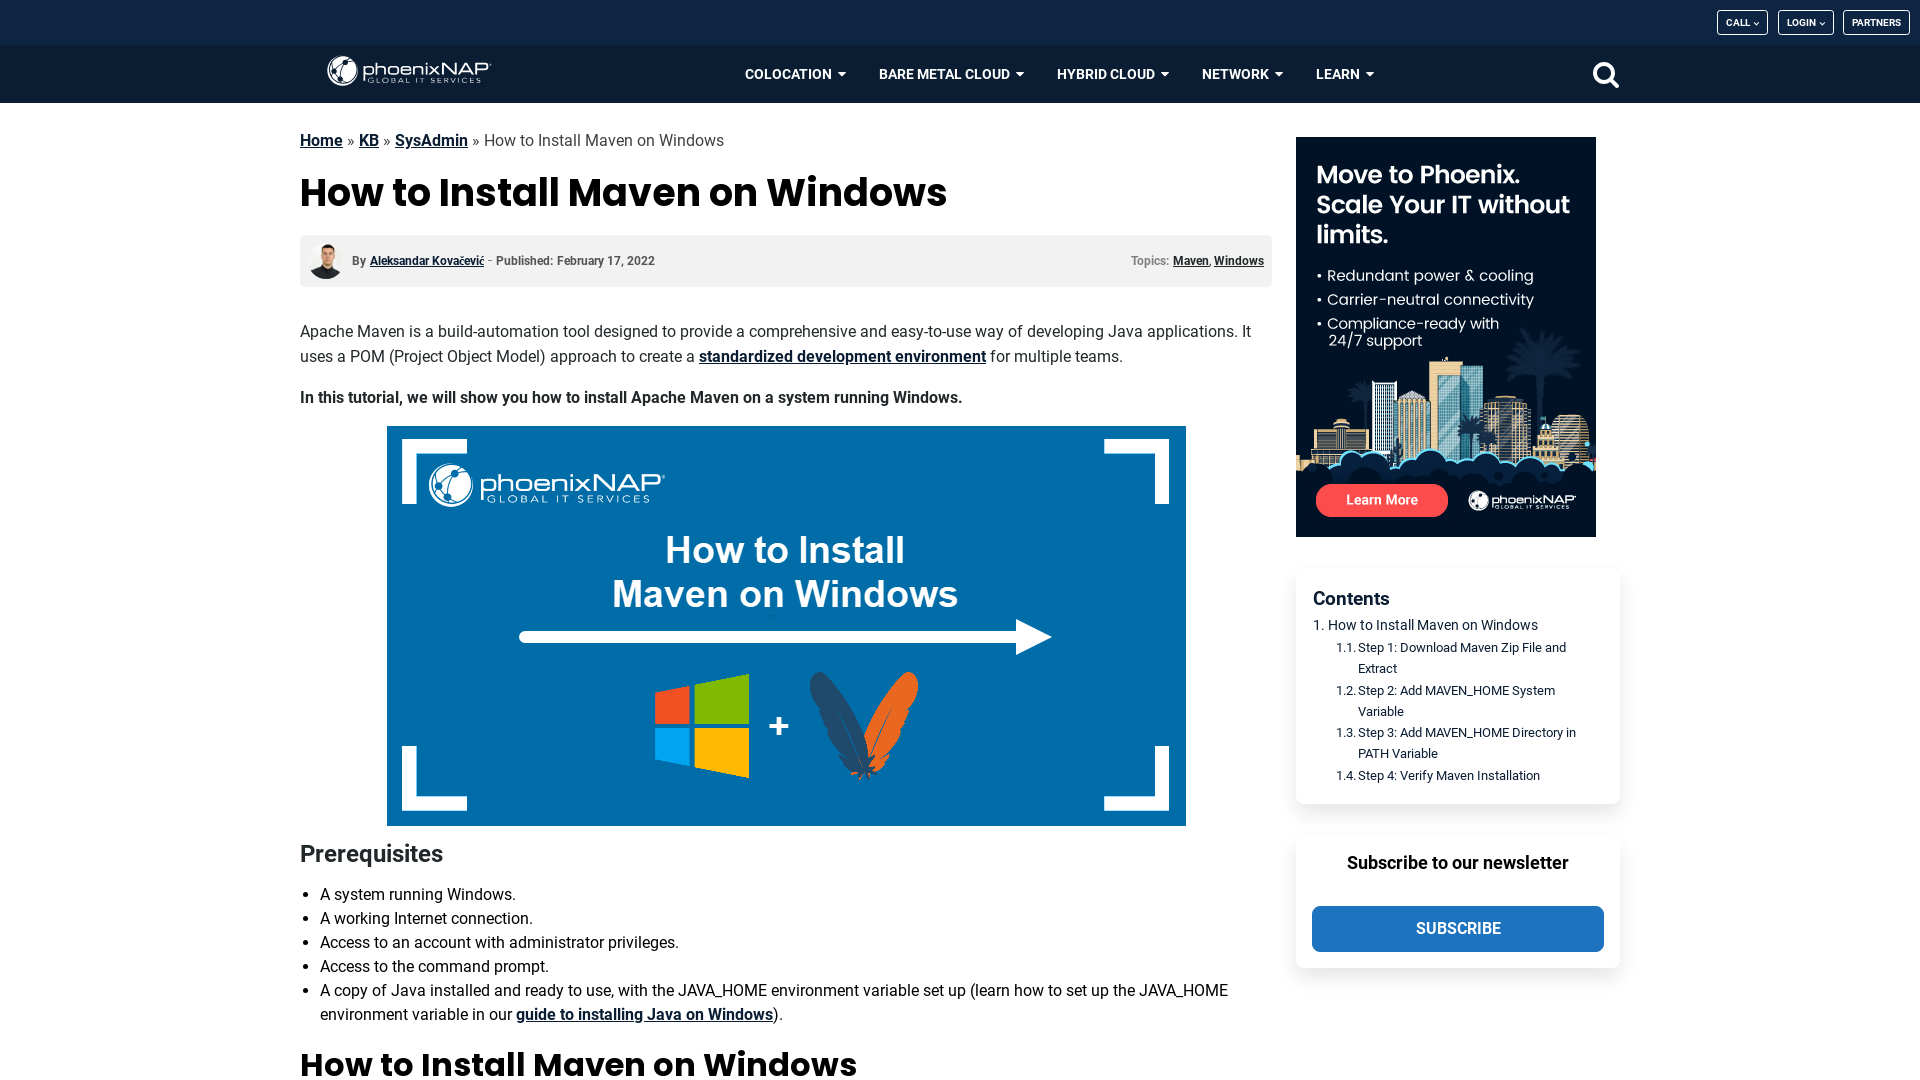

Page content fully loaded
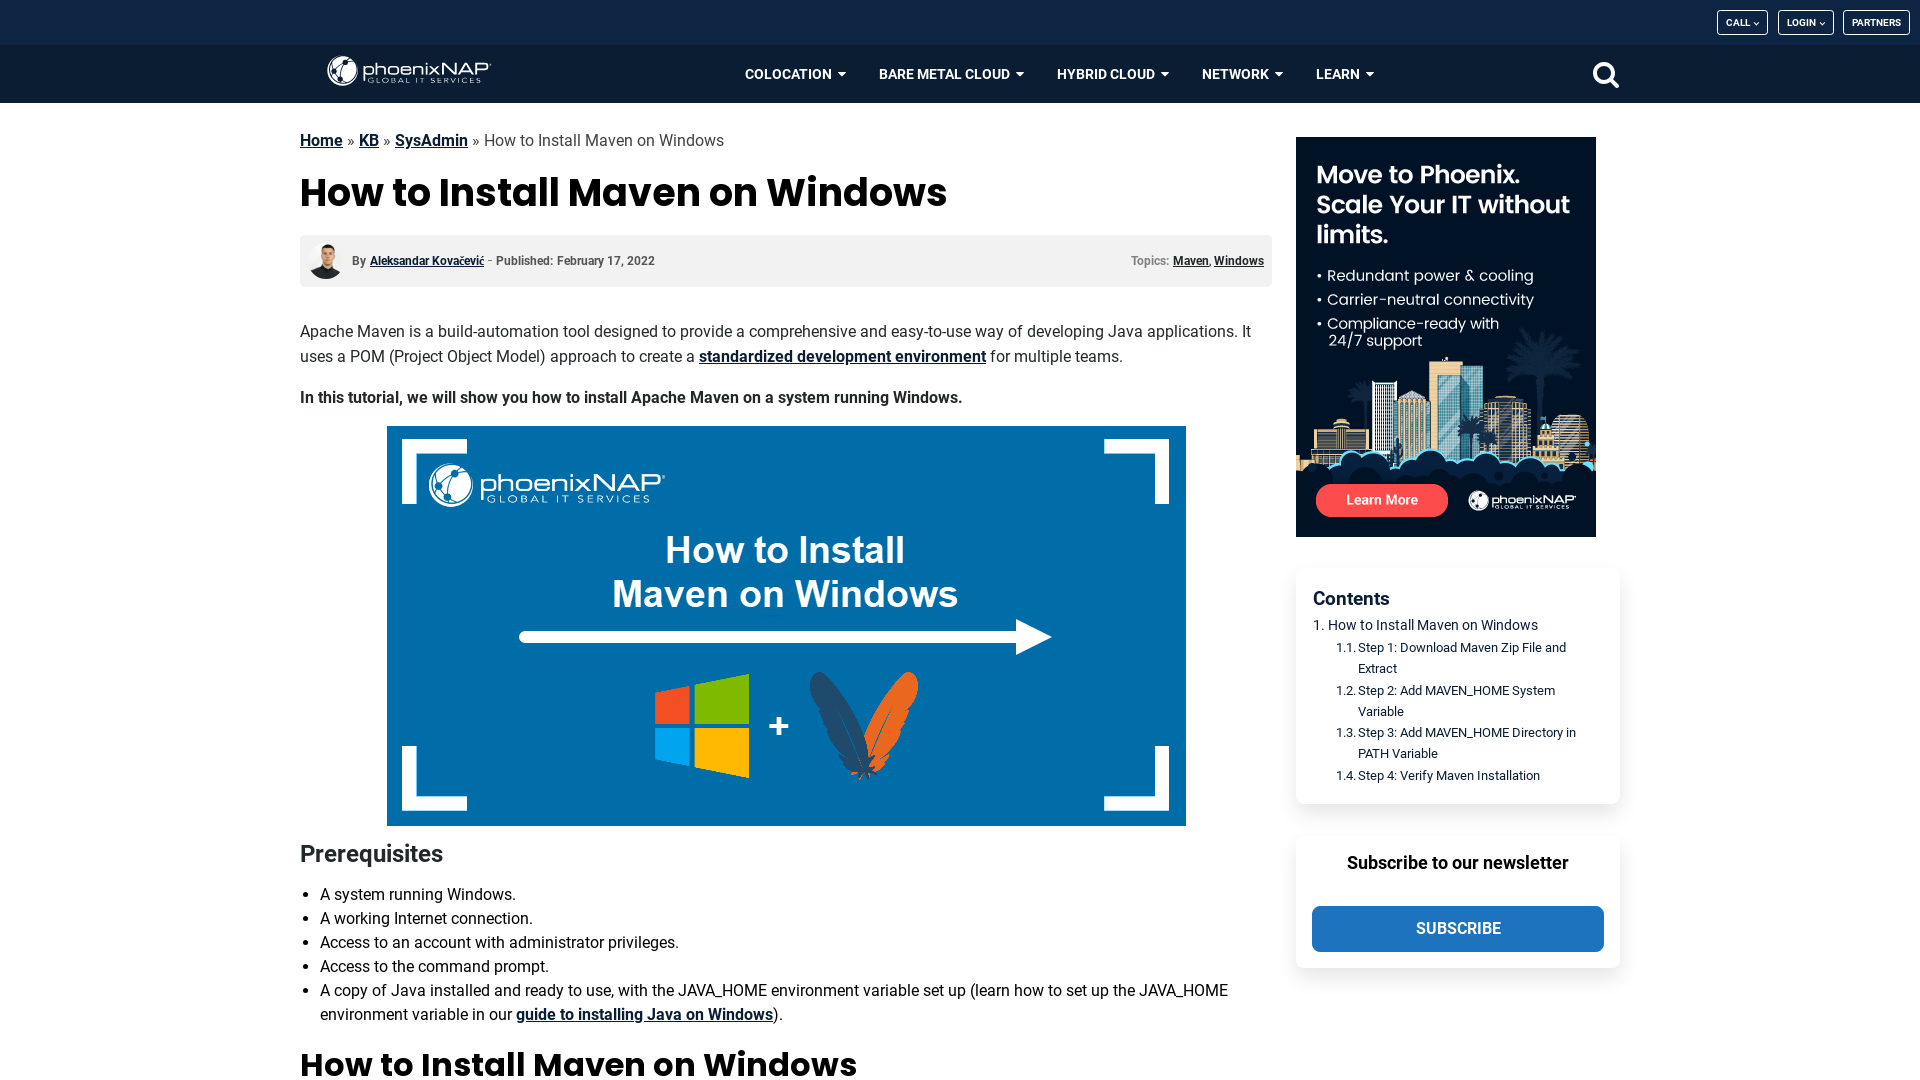

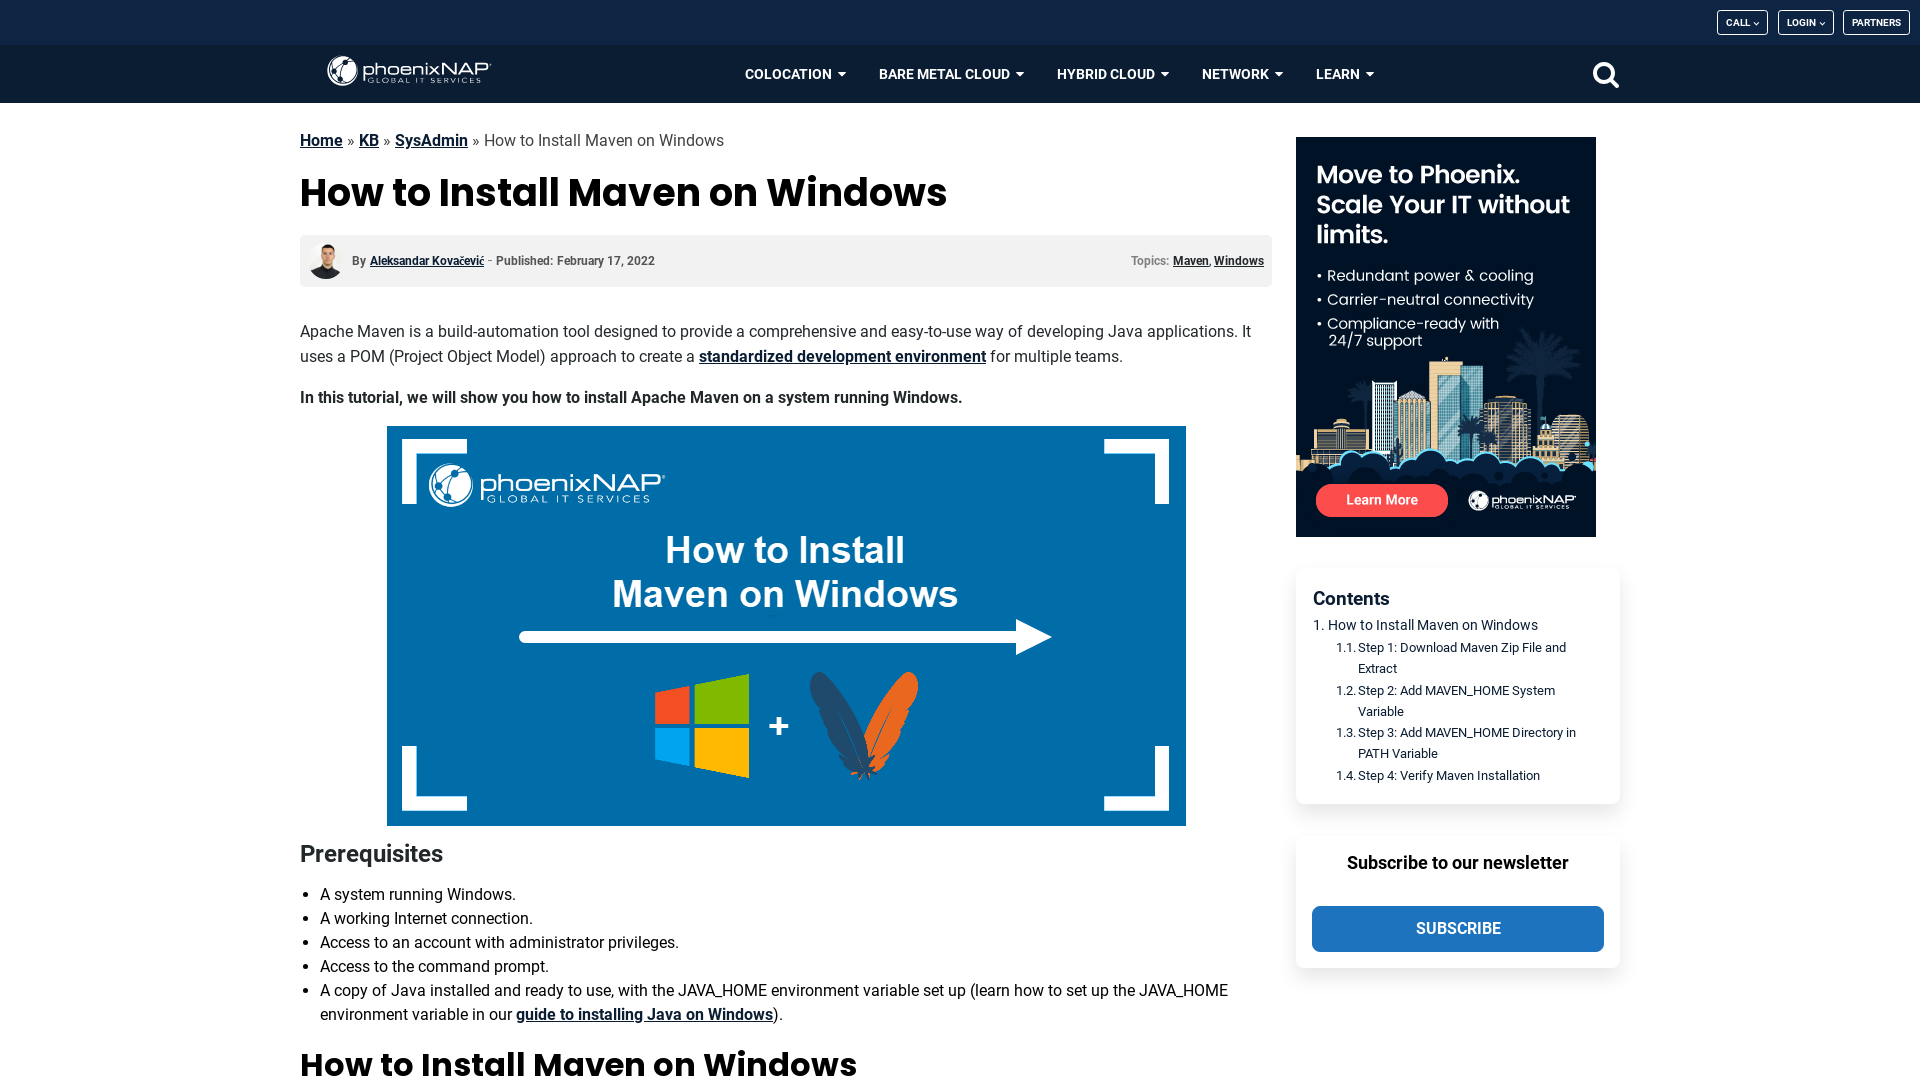